Tests navigation between YouTube and Test Otomasyonu websites, verifying URL and title content, and testing browser navigation methods like back and refresh

Starting URL: https://www.youtube.com/

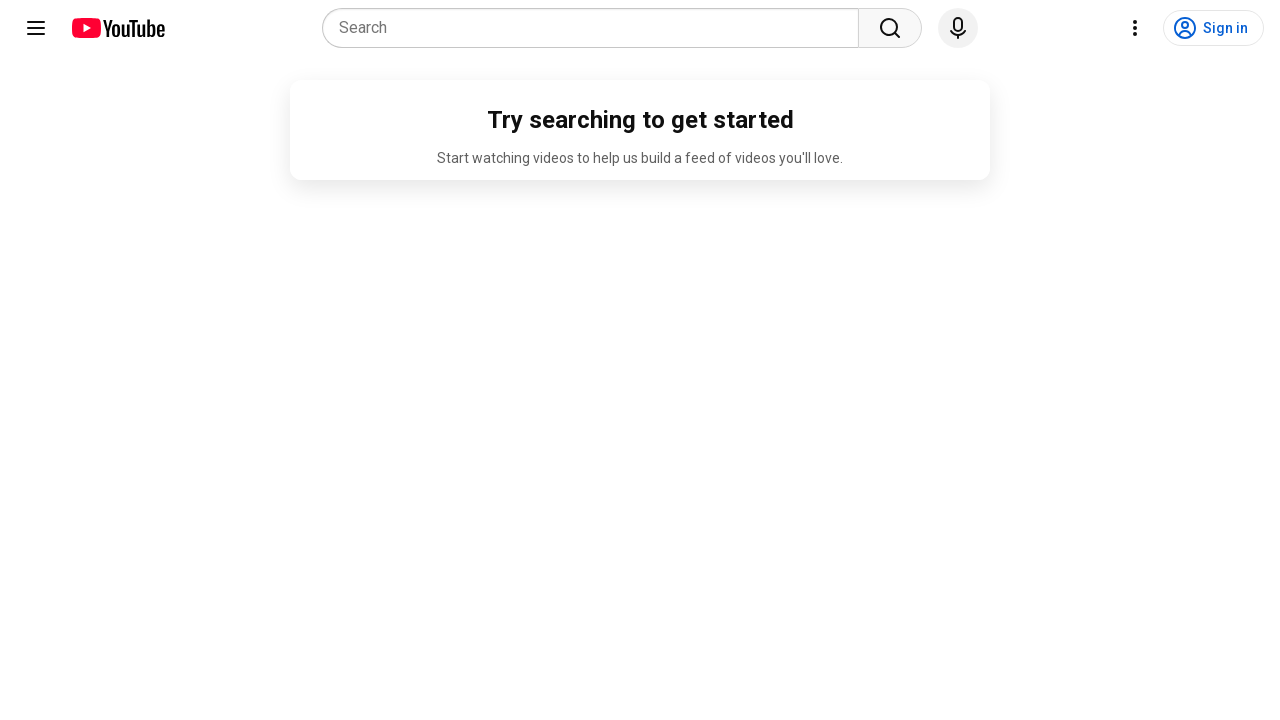

Verified YouTube URL contains 'youtube'
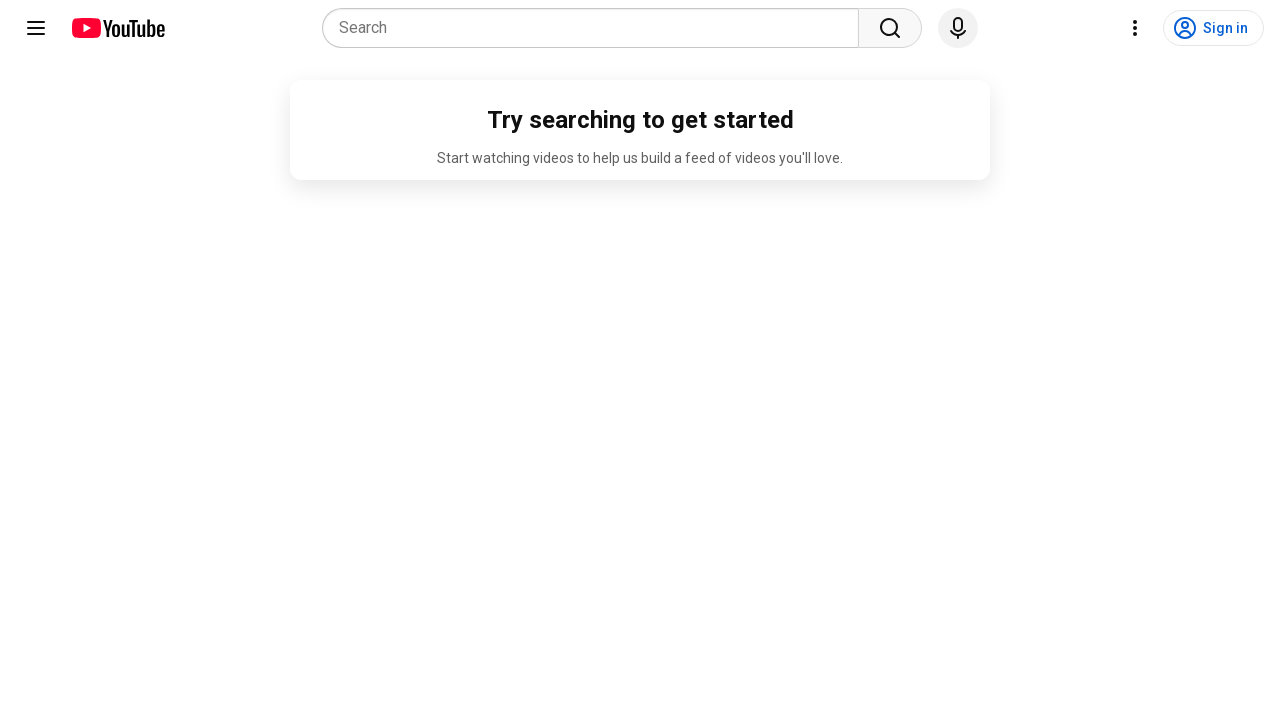

Navigated to Test Otomasyonu website
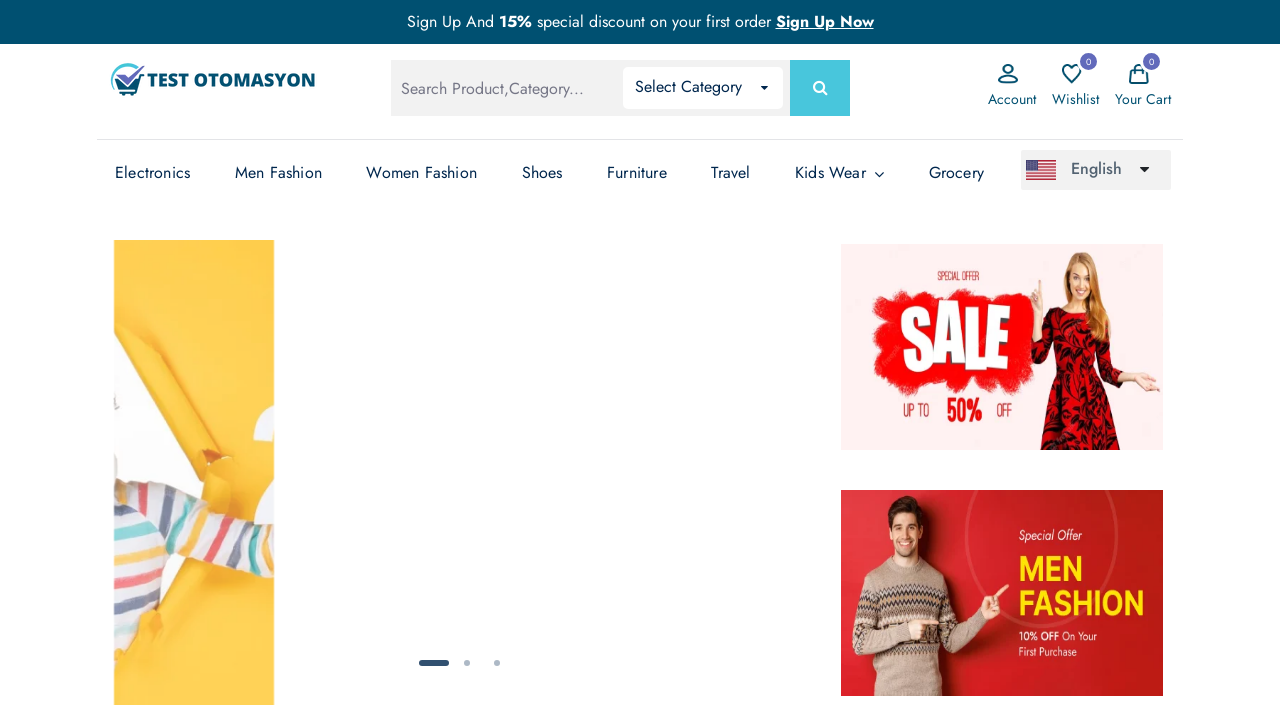

Verified page title contains 'Test Otomasyonu'
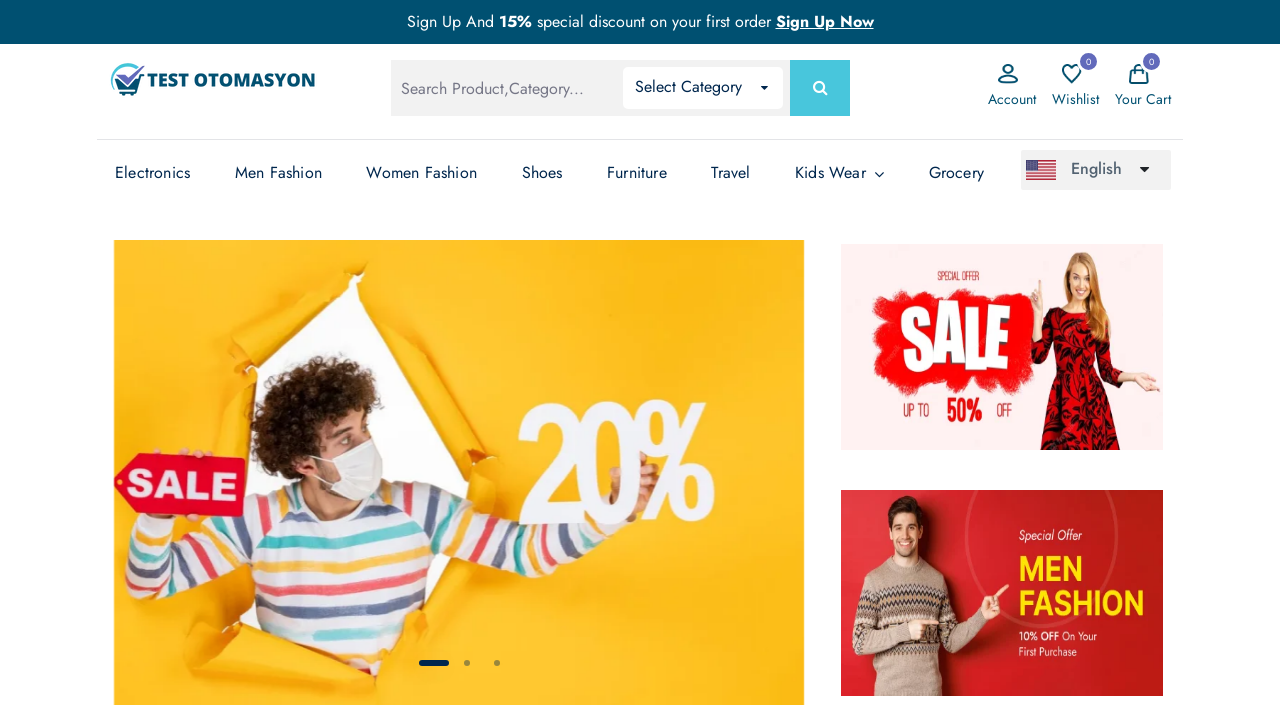

Navigated back to YouTube using browser back button
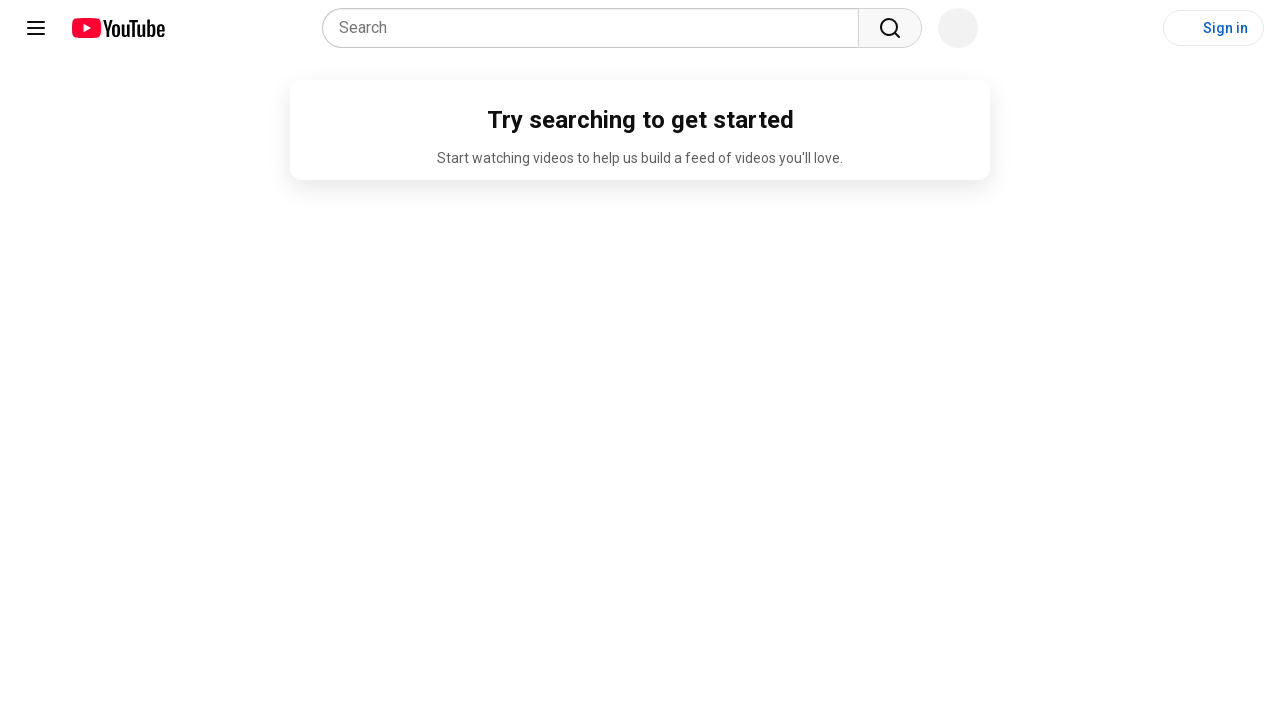

Verified YouTube page title equals 'YouTube'
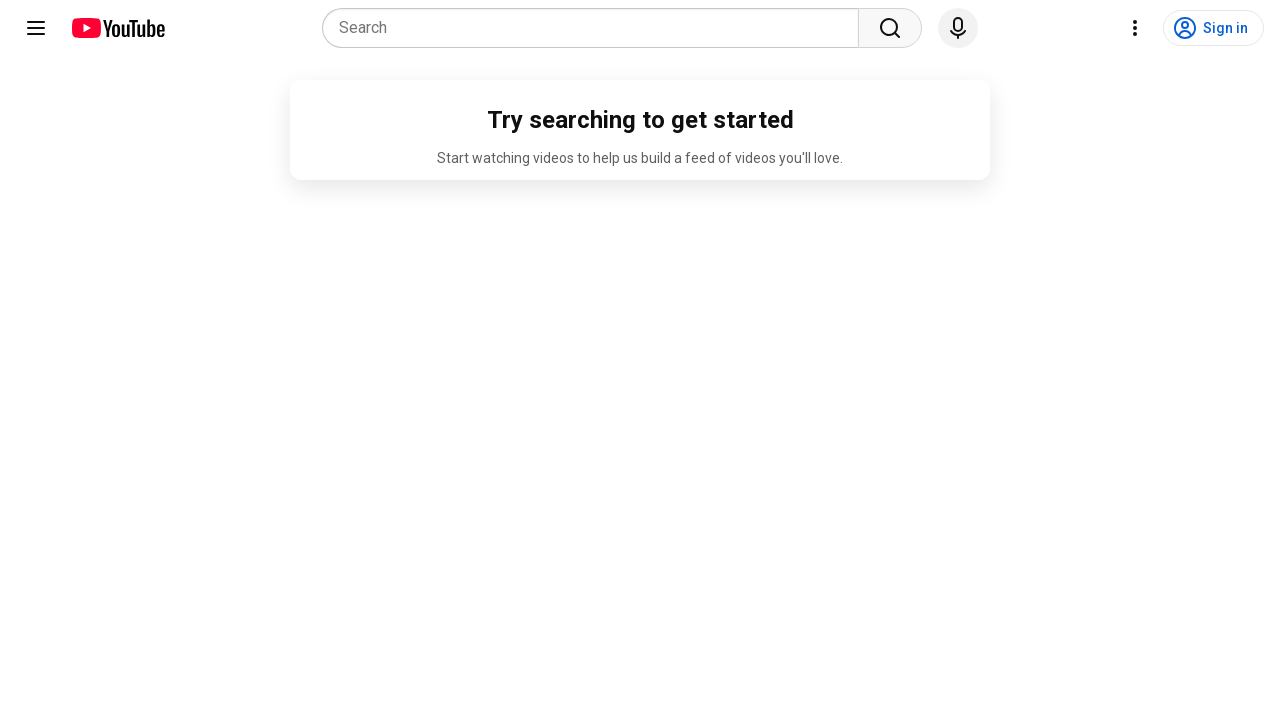

Refreshed the YouTube page
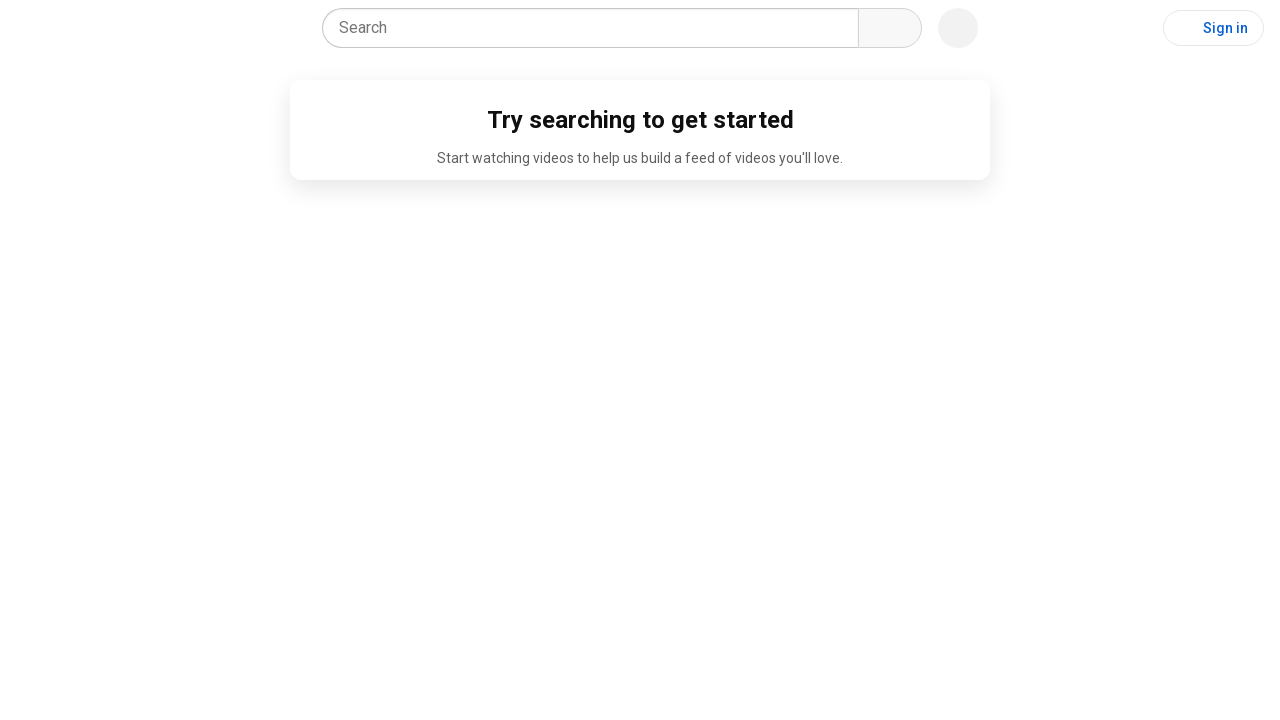

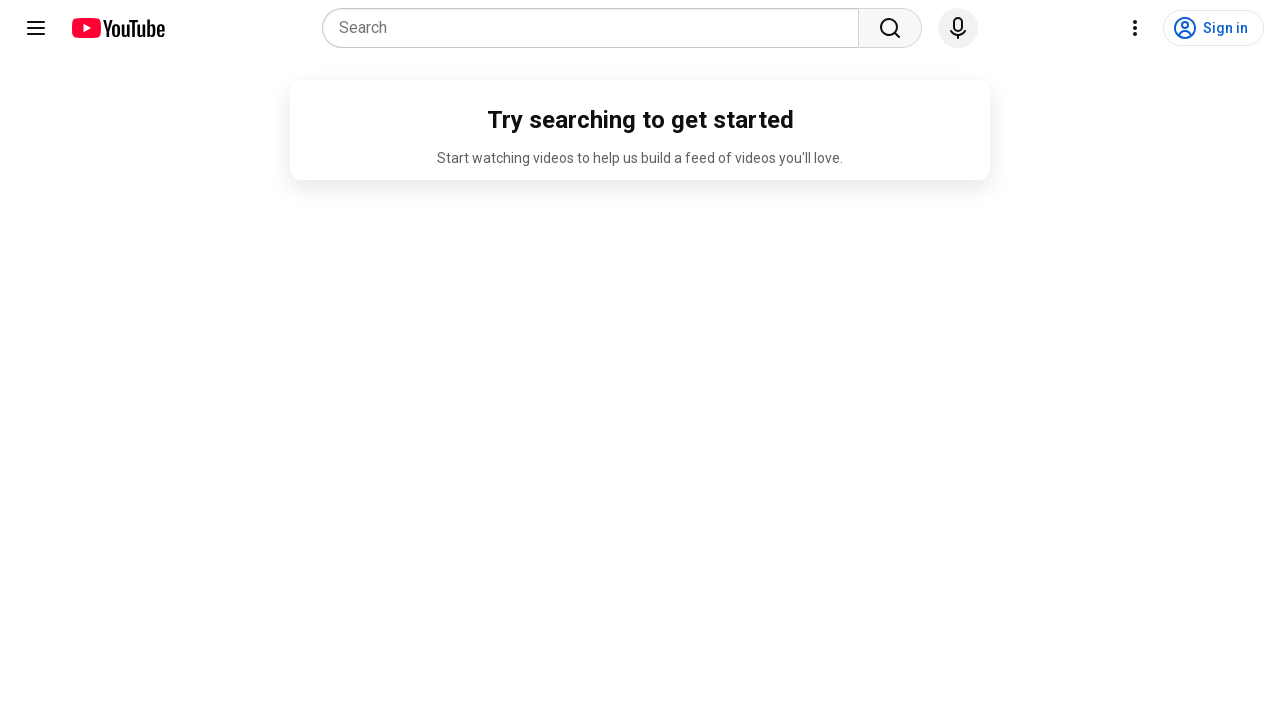